Opens the About Us modal by clicking the link and verifies the video element is available

Starting URL: https://www.demoblaze.com/

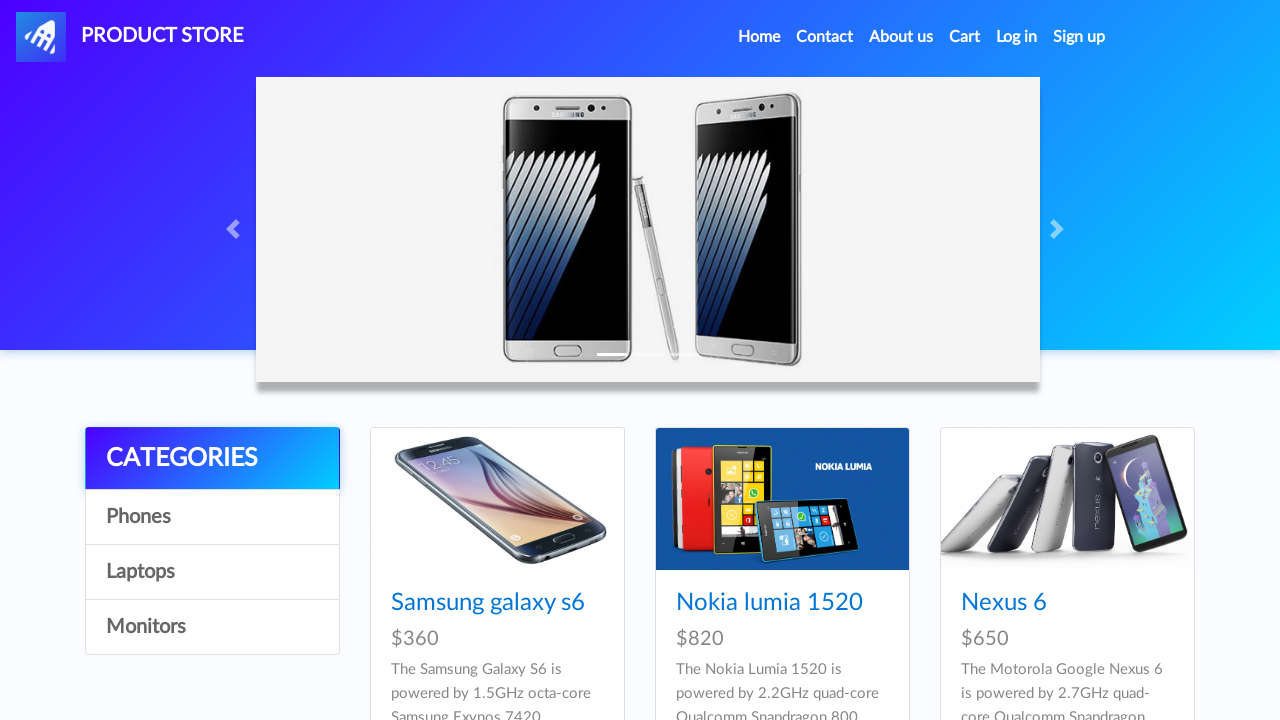

Clicked the About Us link to open modal at (901, 37) on a[data-target='#videoModal']
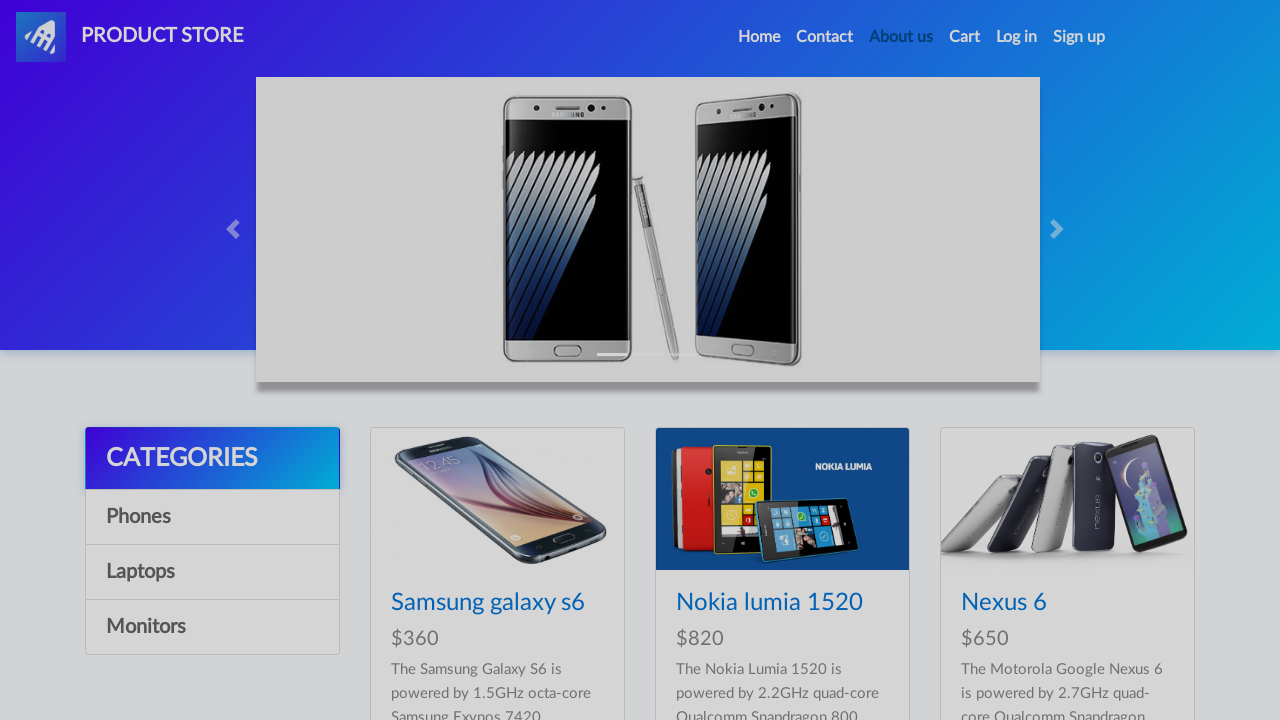

About Us modal became visible
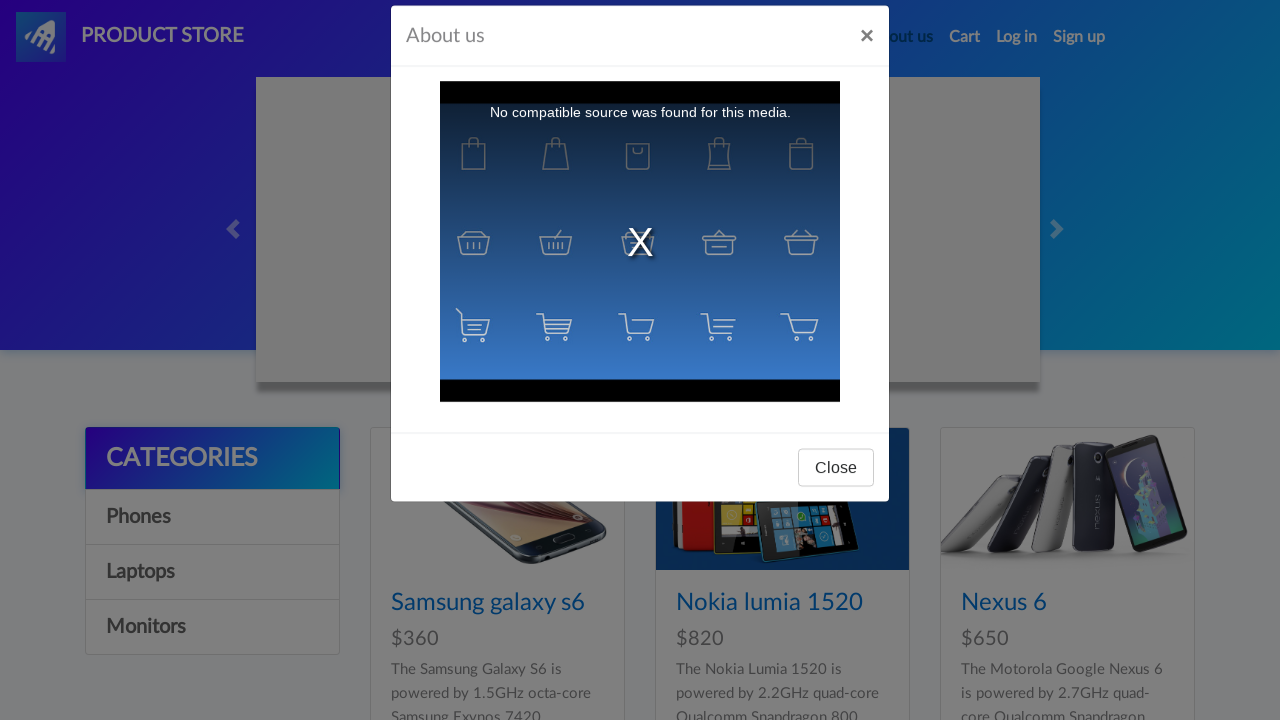

Video element is available in the modal
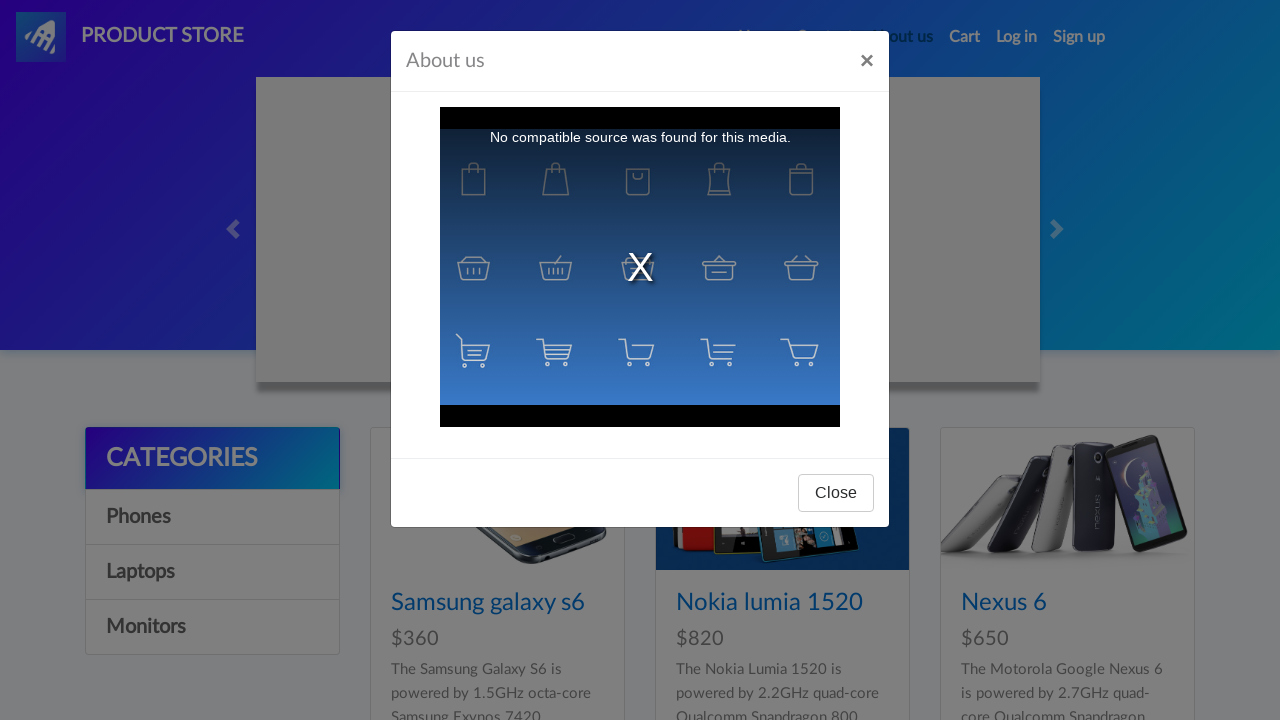

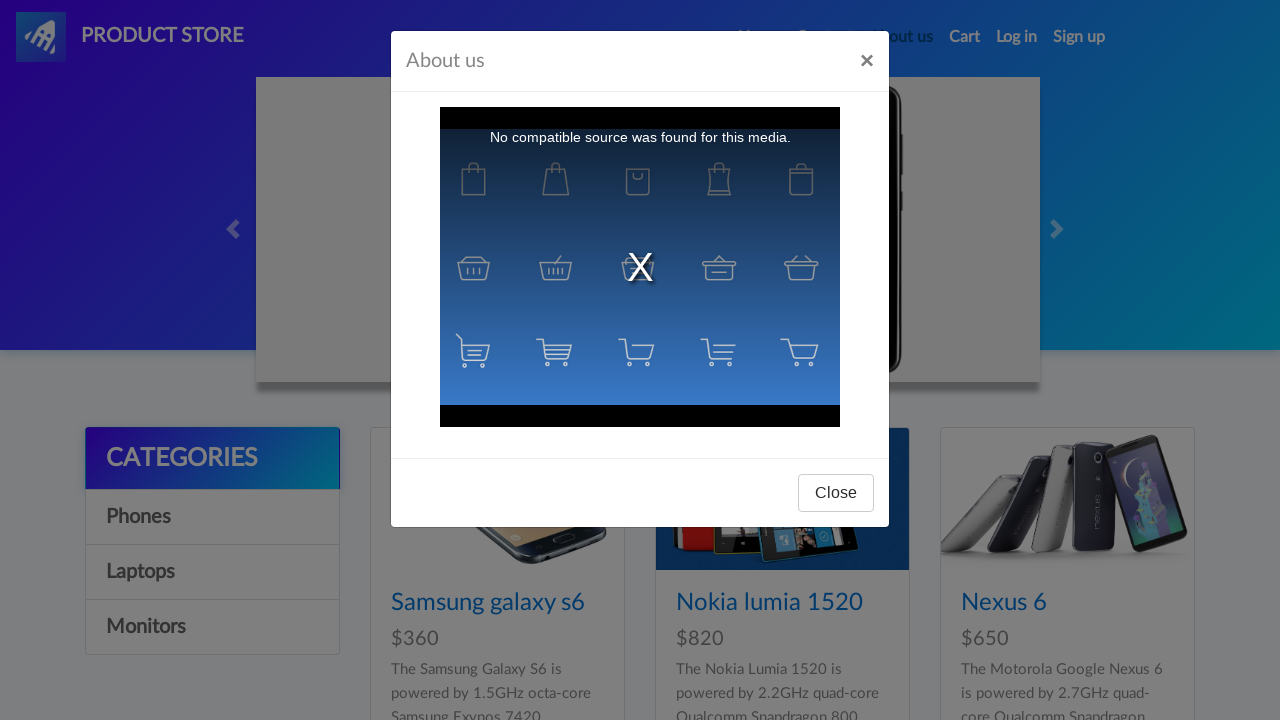